Tests clearing the complete state of all items by checking and unchecking the toggle all checkbox.

Starting URL: https://demo.playwright.dev/todomvc

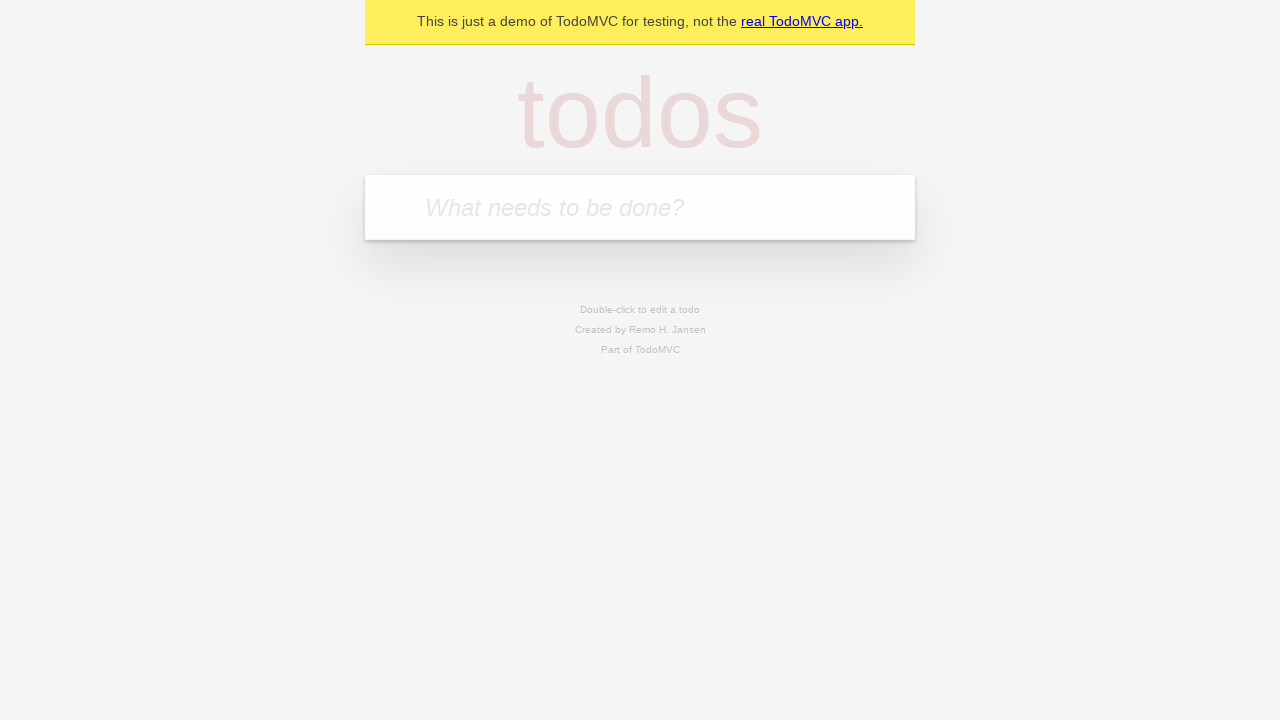

Filled todo input with 'buy some cheese' on internal:attr=[placeholder="What needs to be done?"i]
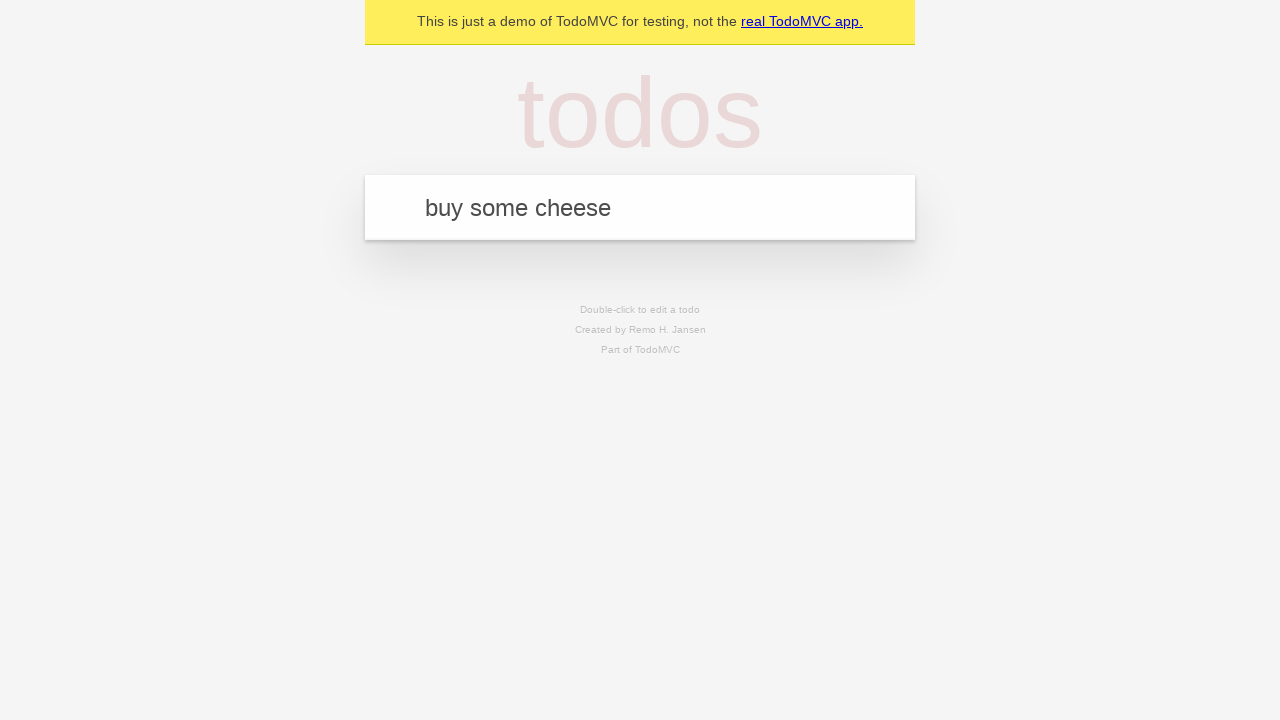

Pressed Enter to add first todo on internal:attr=[placeholder="What needs to be done?"i]
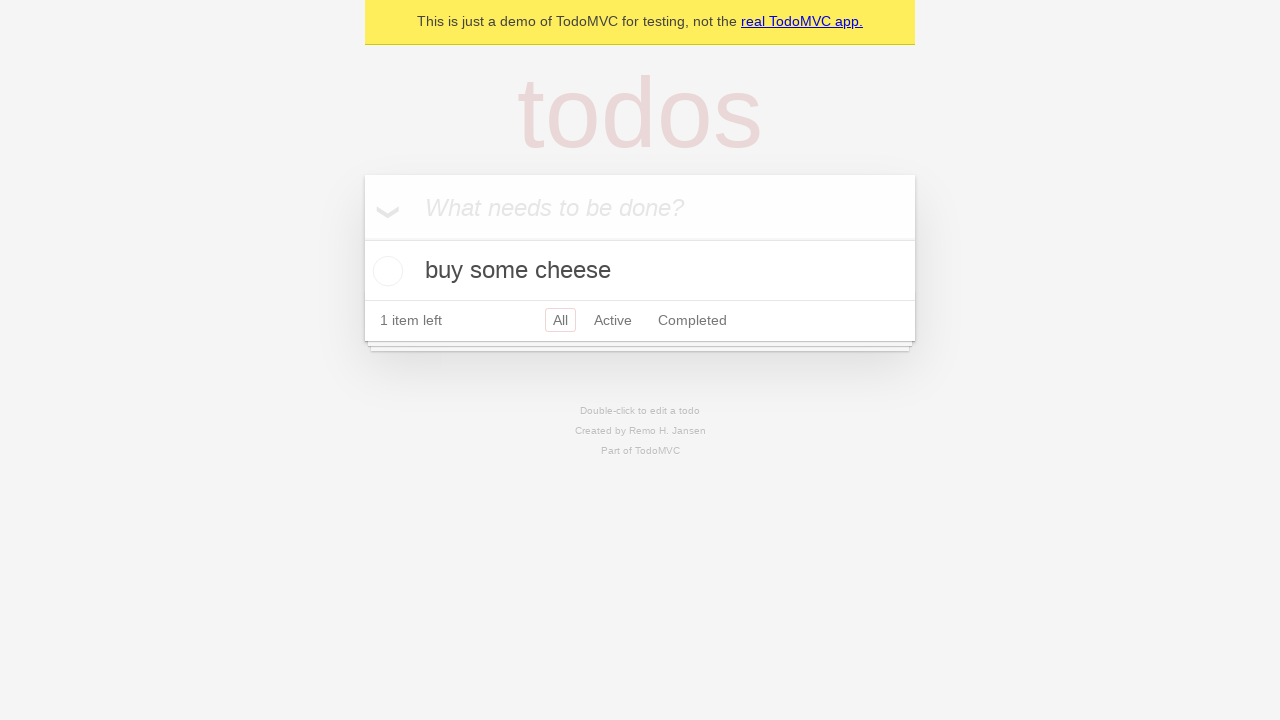

Filled todo input with 'feed the cat' on internal:attr=[placeholder="What needs to be done?"i]
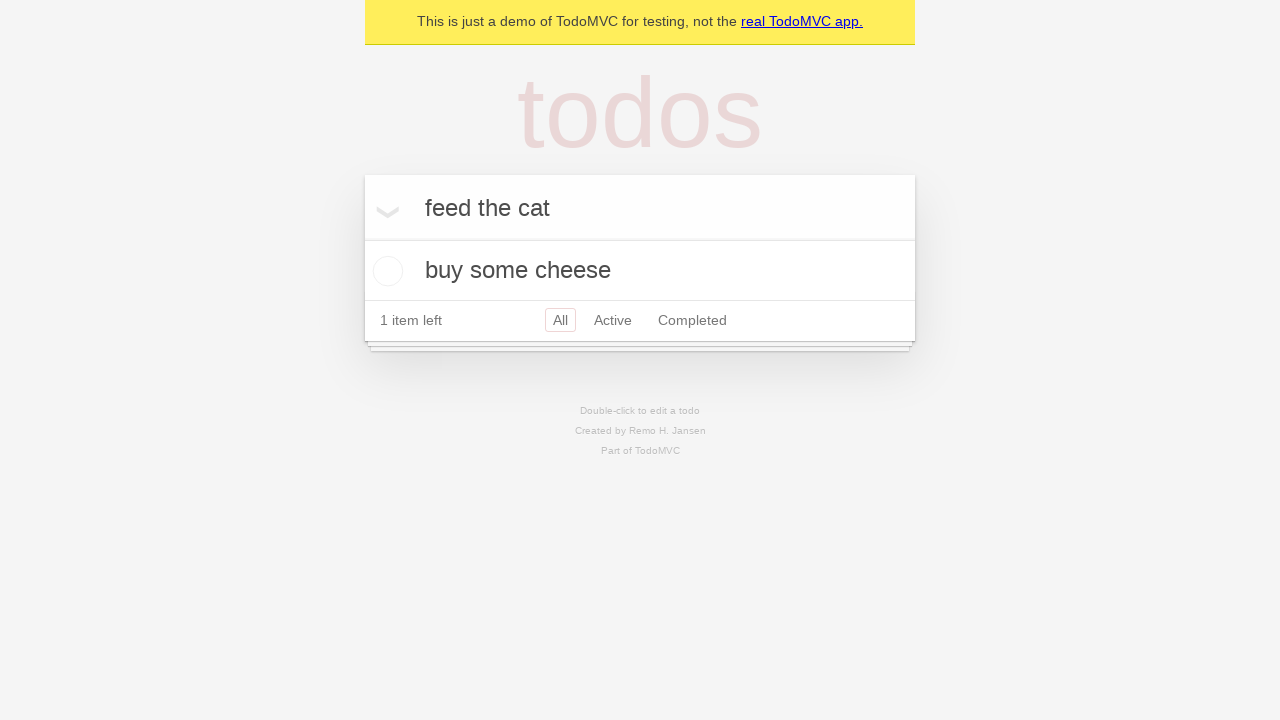

Pressed Enter to add second todo on internal:attr=[placeholder="What needs to be done?"i]
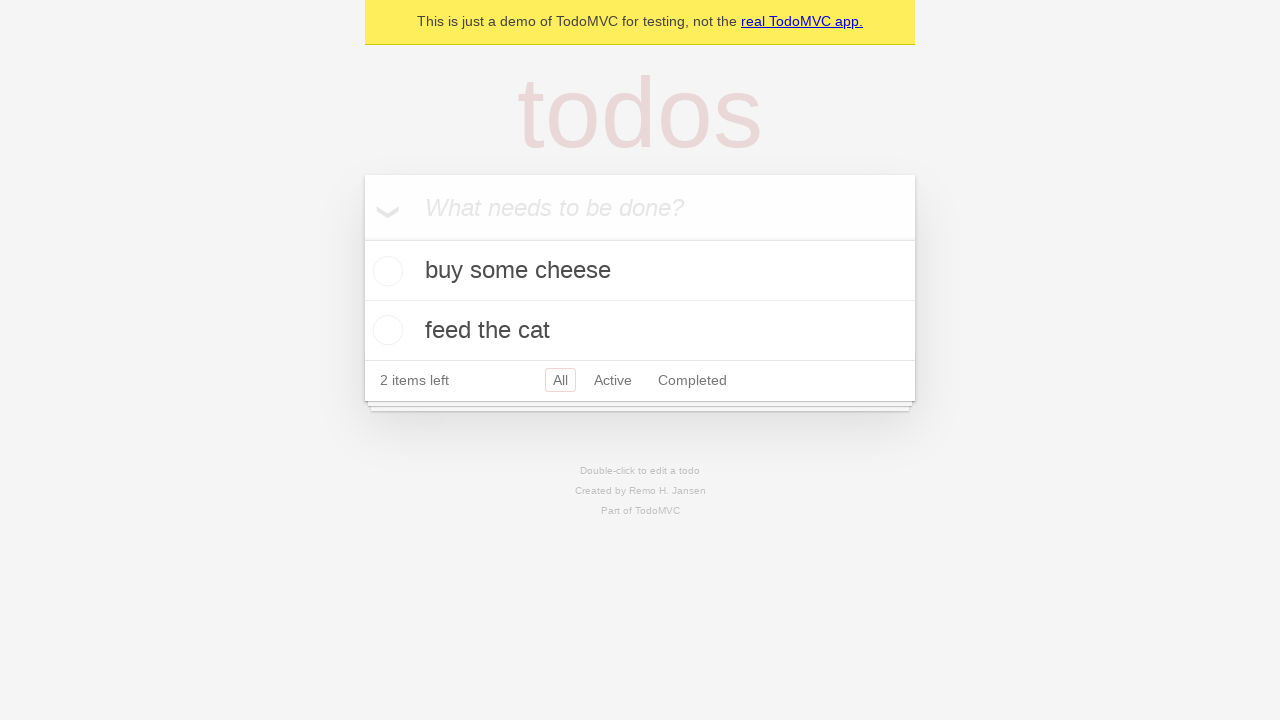

Filled todo input with 'book a doctors appointment' on internal:attr=[placeholder="What needs to be done?"i]
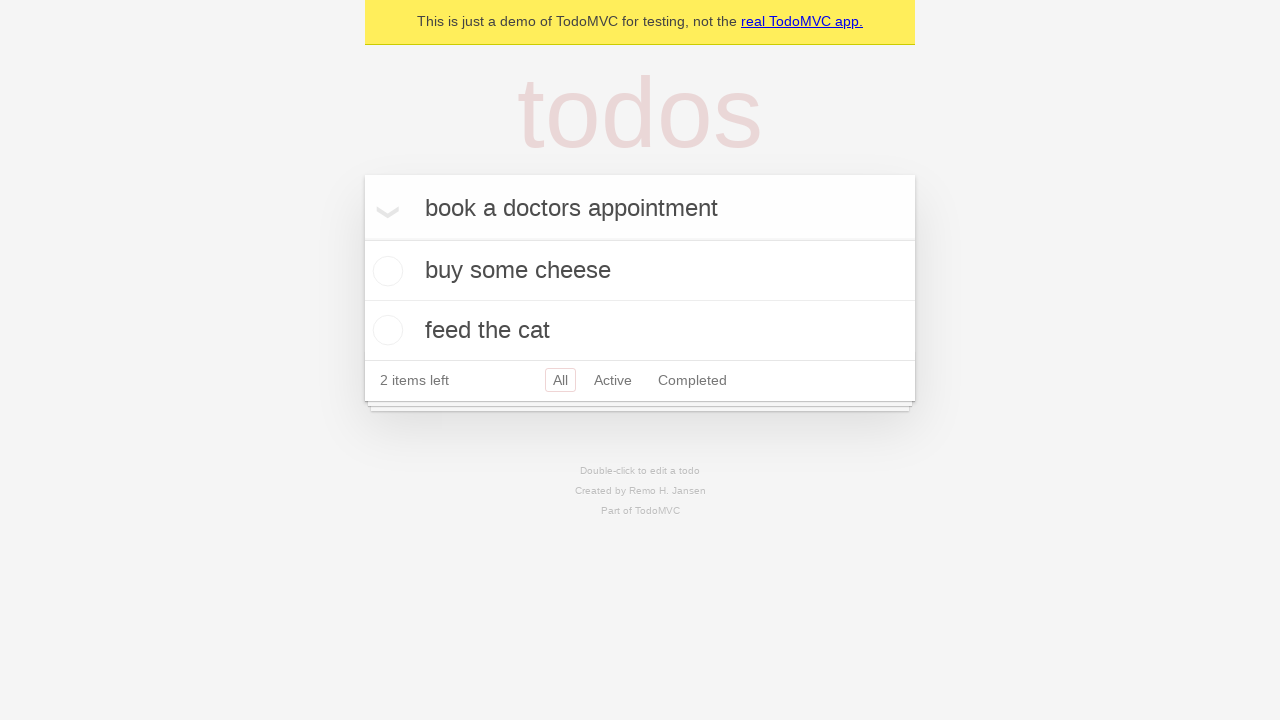

Pressed Enter to add third todo on internal:attr=[placeholder="What needs to be done?"i]
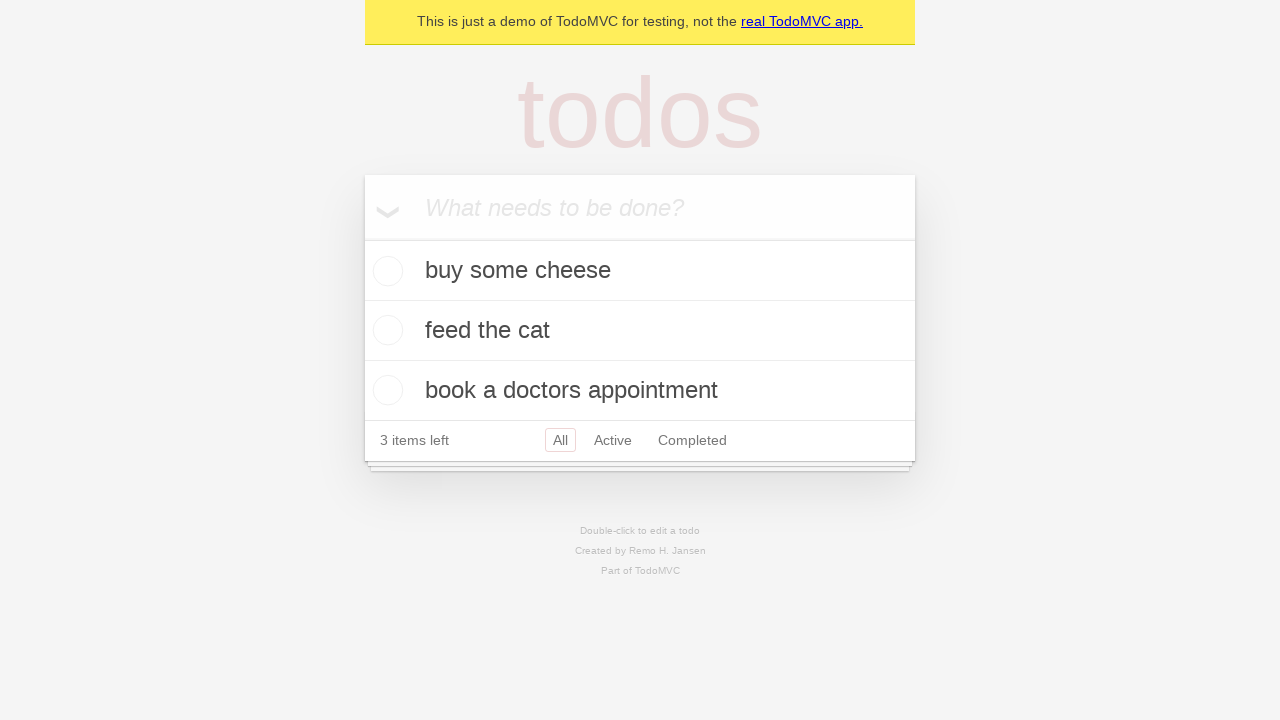

All 3 todo items loaded and visible
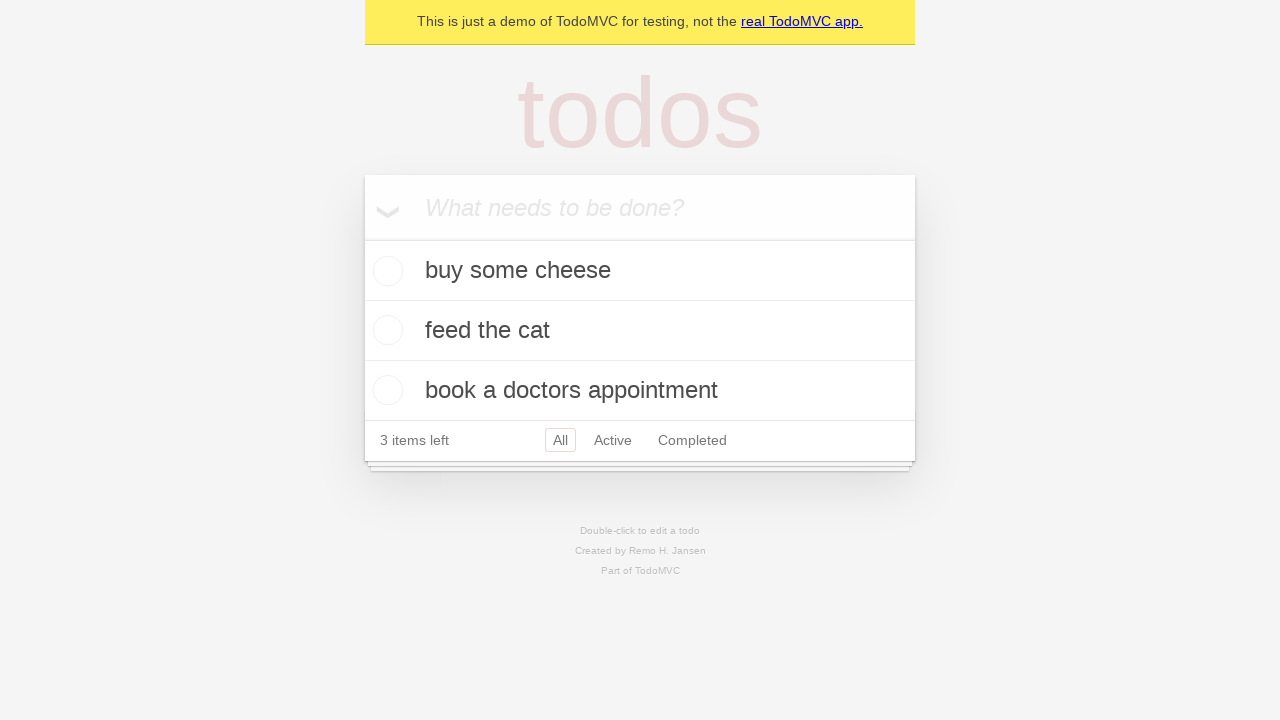

Checked 'Mark all as complete' toggle to mark all items as complete at (362, 238) on internal:label="Mark all as complete"i
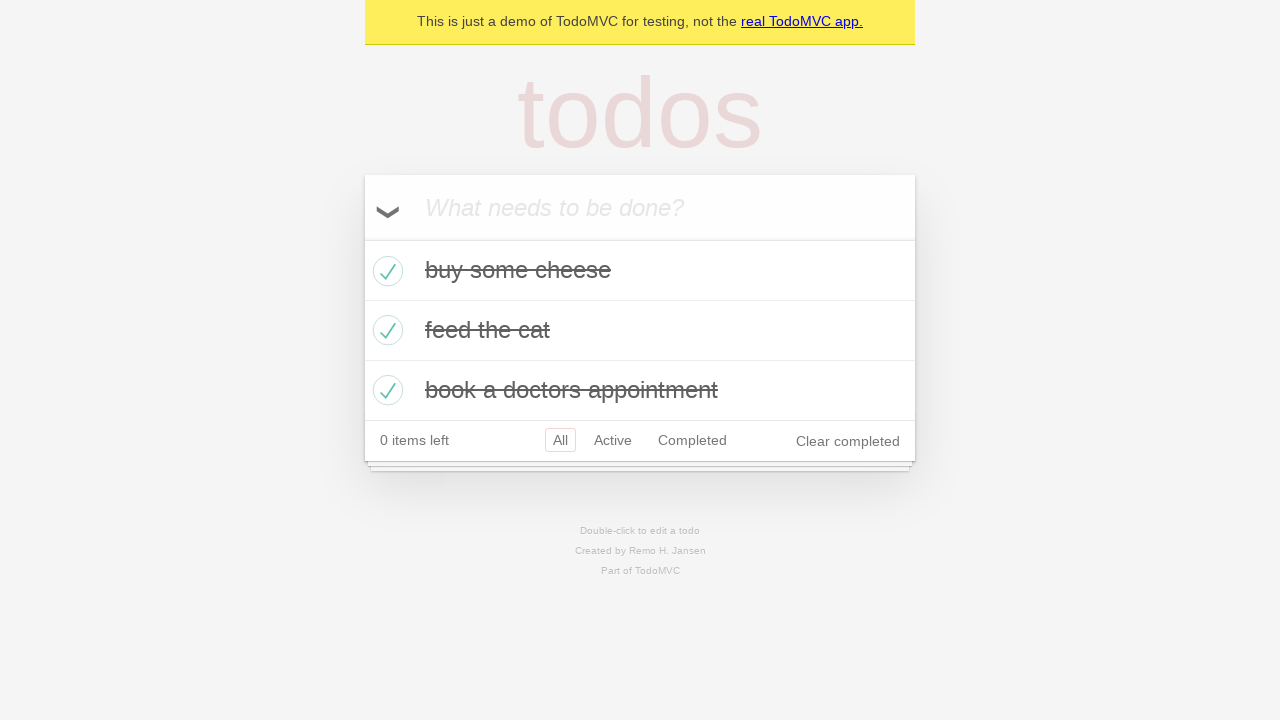

Unchecked 'Mark all as complete' toggle to clear complete state of all items at (362, 238) on internal:label="Mark all as complete"i
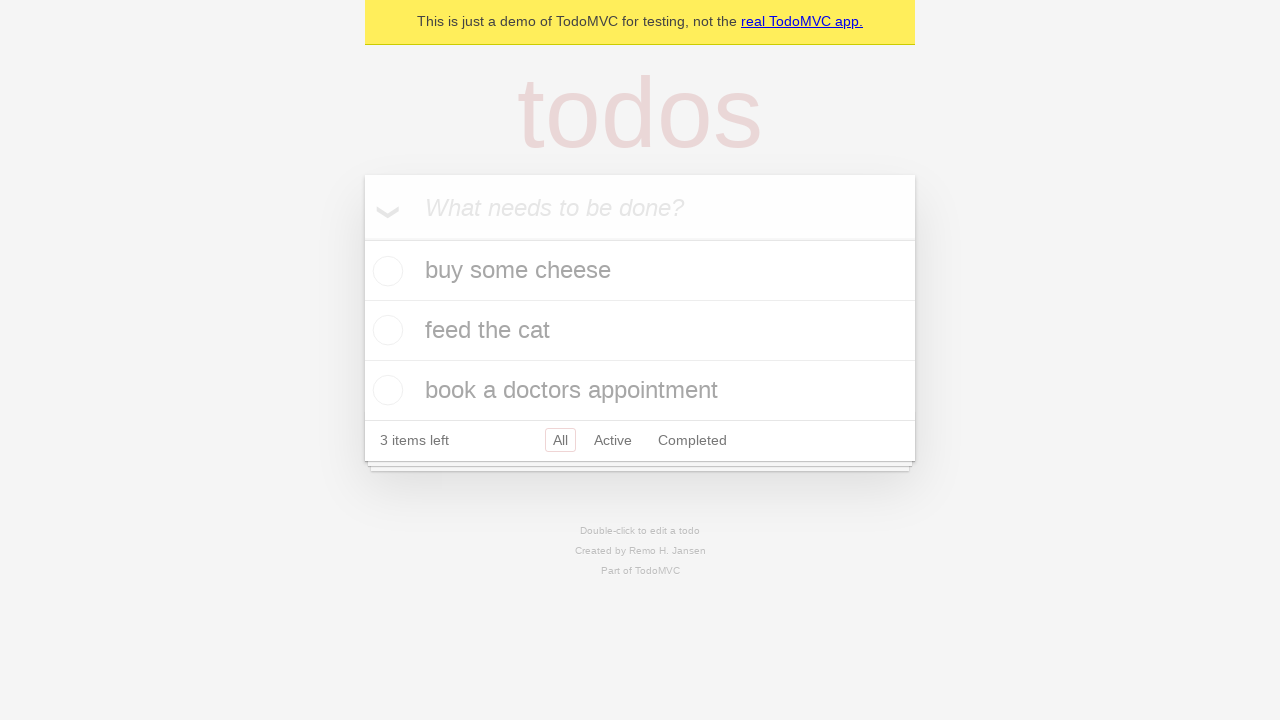

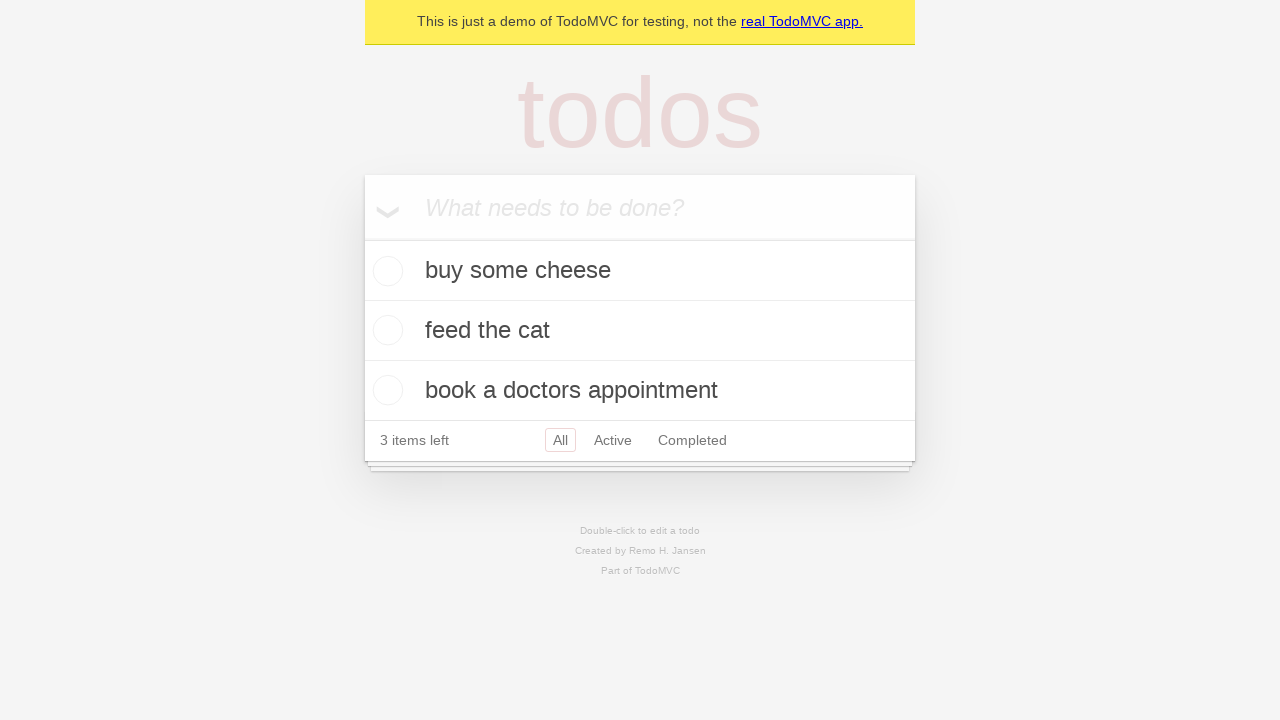